Navigates to the SpiceJet airline website and clicks on an element, likely a dropdown or interactive UI component

Starting URL: https://www.spicejet.com

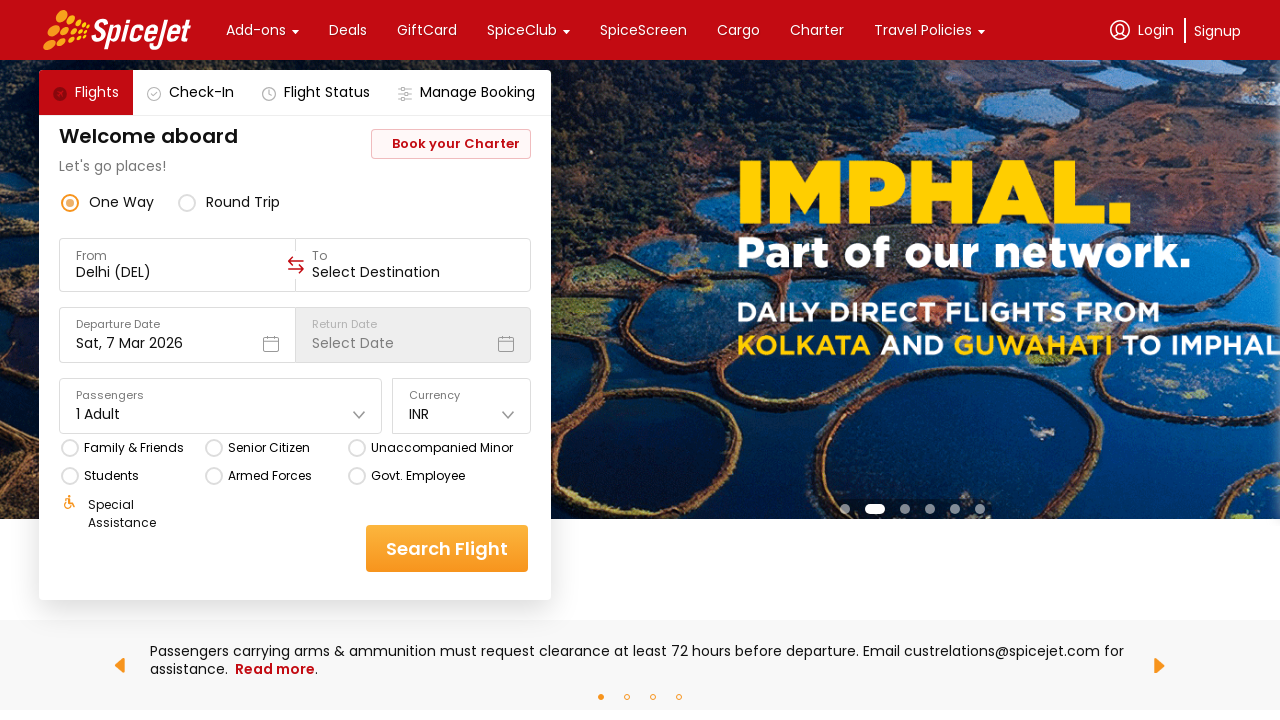

Navigated to SpiceJet airline website
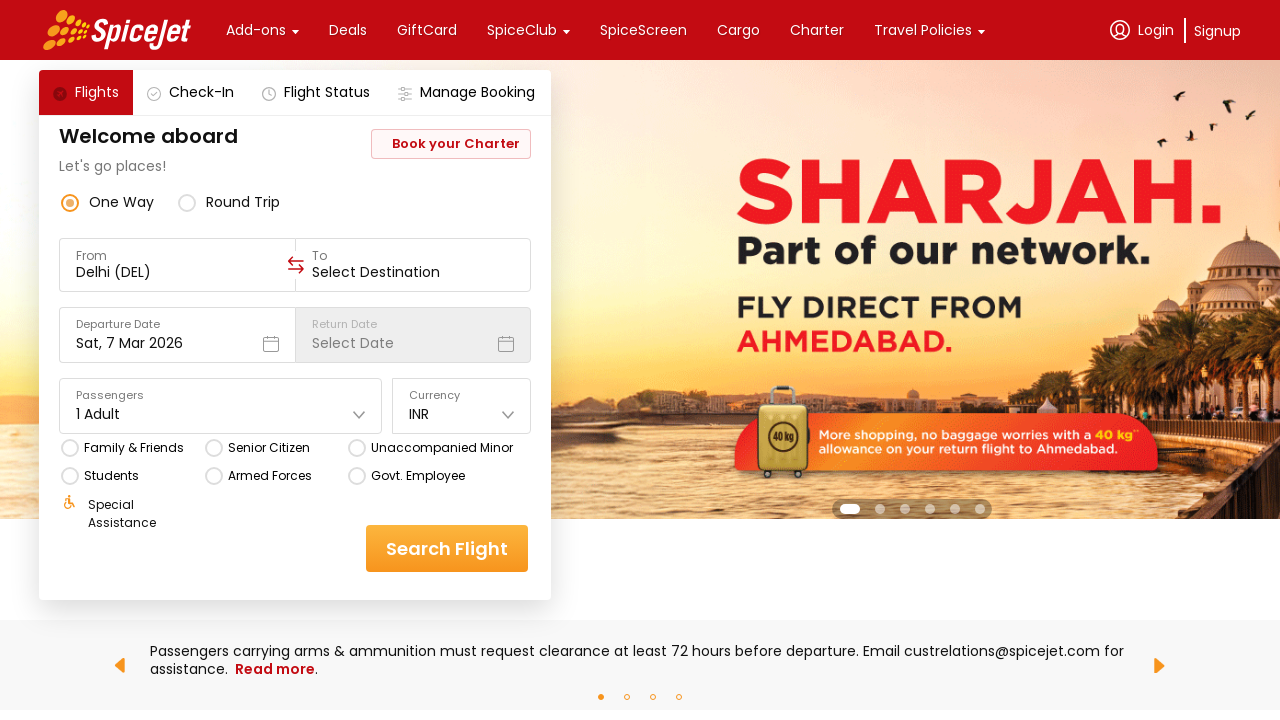

Clicked on dropdown/interactive UI component at (177, 265) on .r-ymttw5.r-5njf8e.r-1otgn73
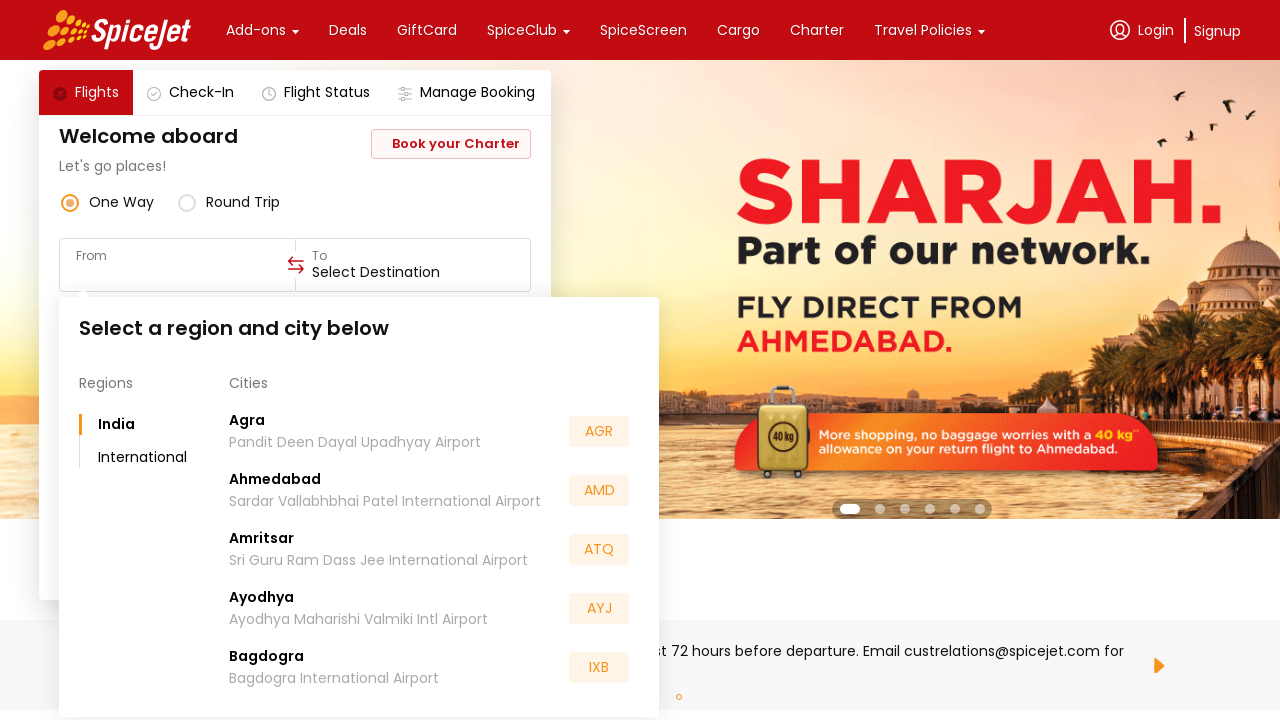

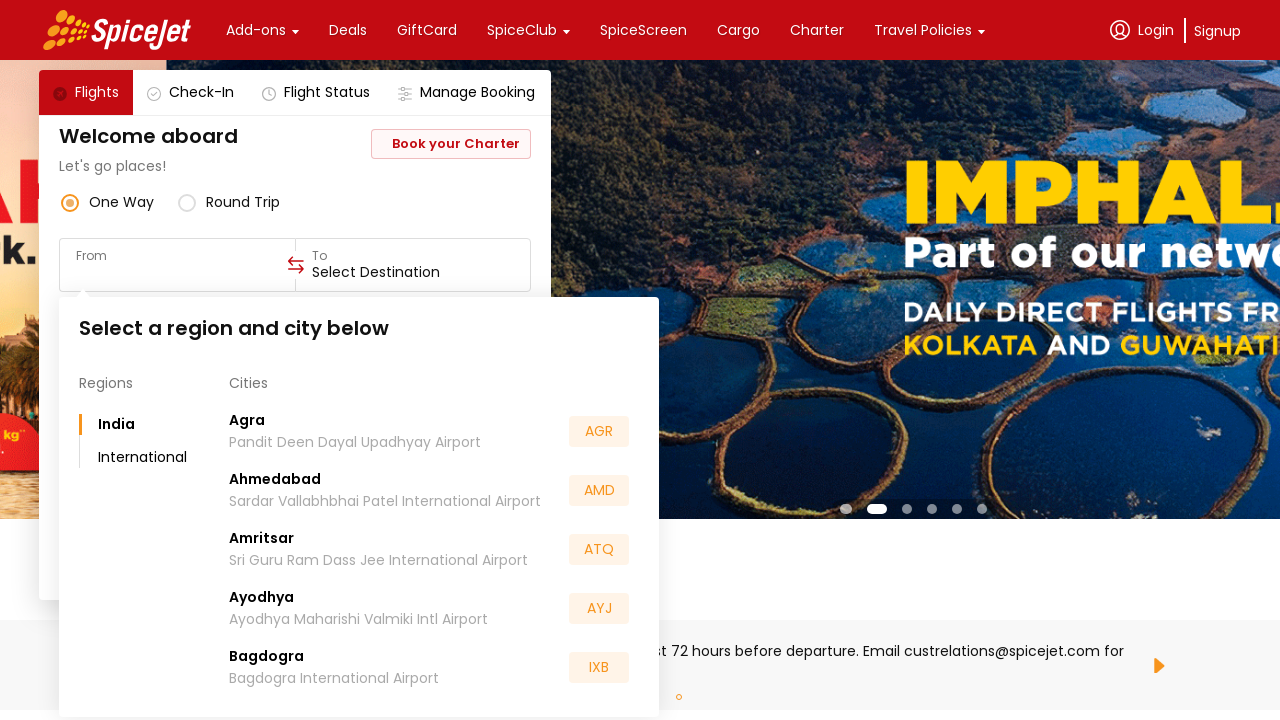